Tests keyboard and mouse interaction events including text input with keyboard shortcuts, drag and drop operations using both pixel offsets and target elements

Starting URL: https://www.leafground.com/drag.xhtml

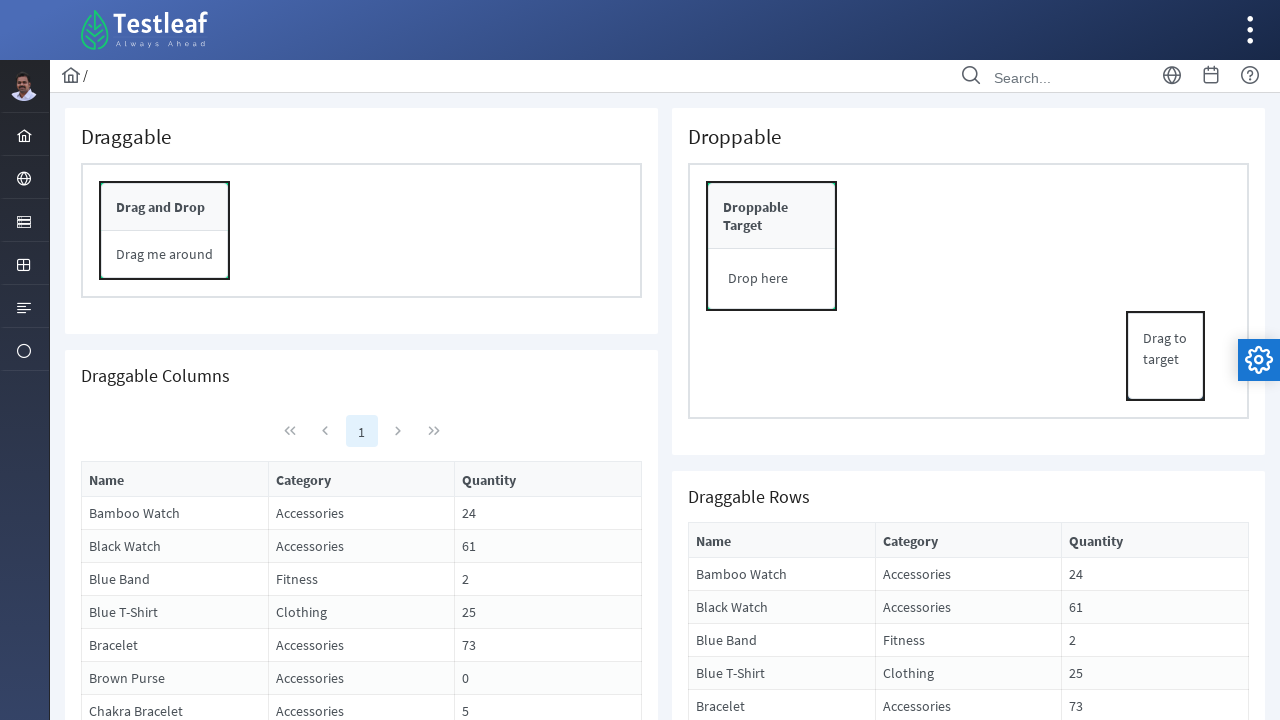

Filled search field with 'Drag And Drop' on //input[@placeholder='Search...']
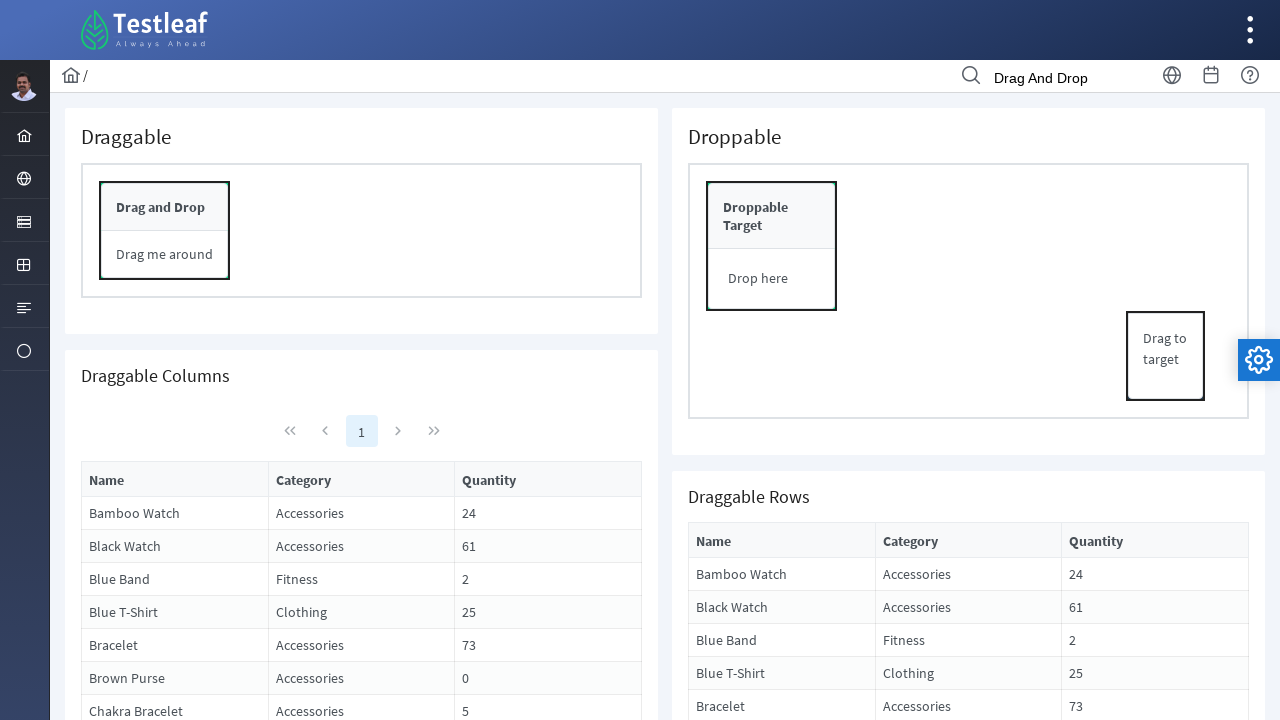

Selected all text in search field using Shift+Home keyboard shortcut on xpath=//input[@placeholder='Search...']
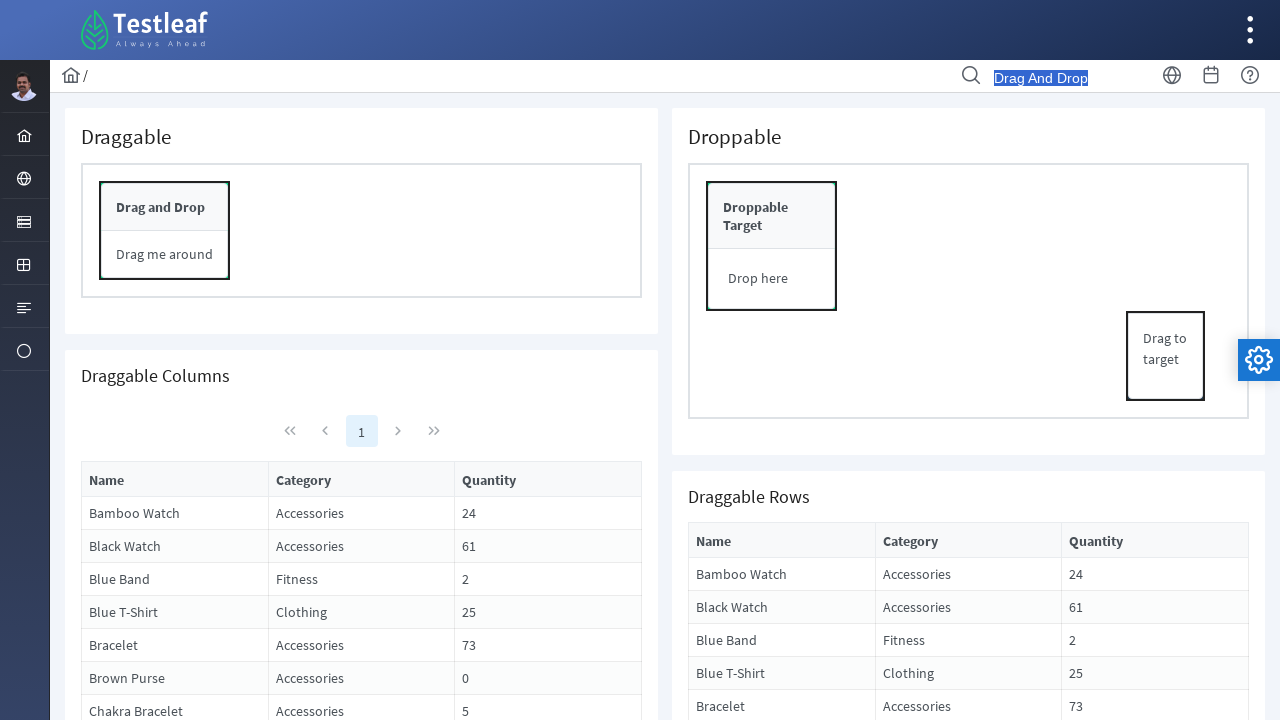

Pressed Tab to move focus to next element
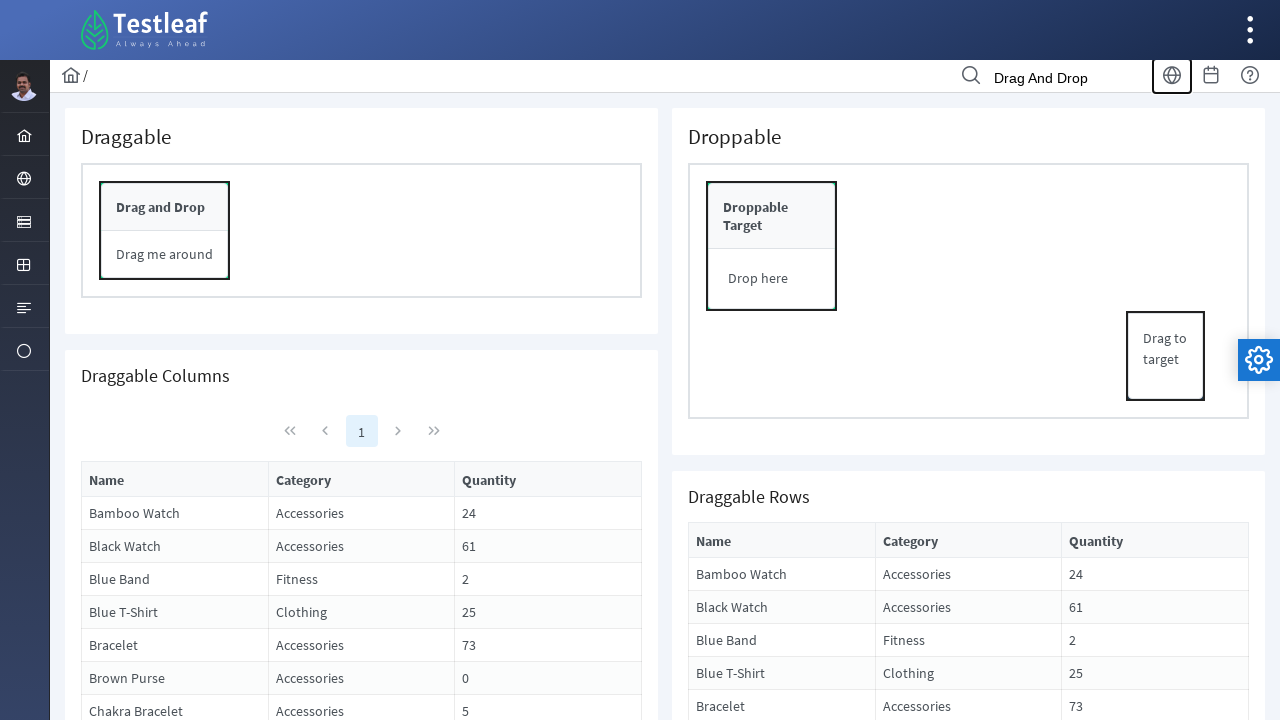

Located draggable panel element and retrieved bounding box
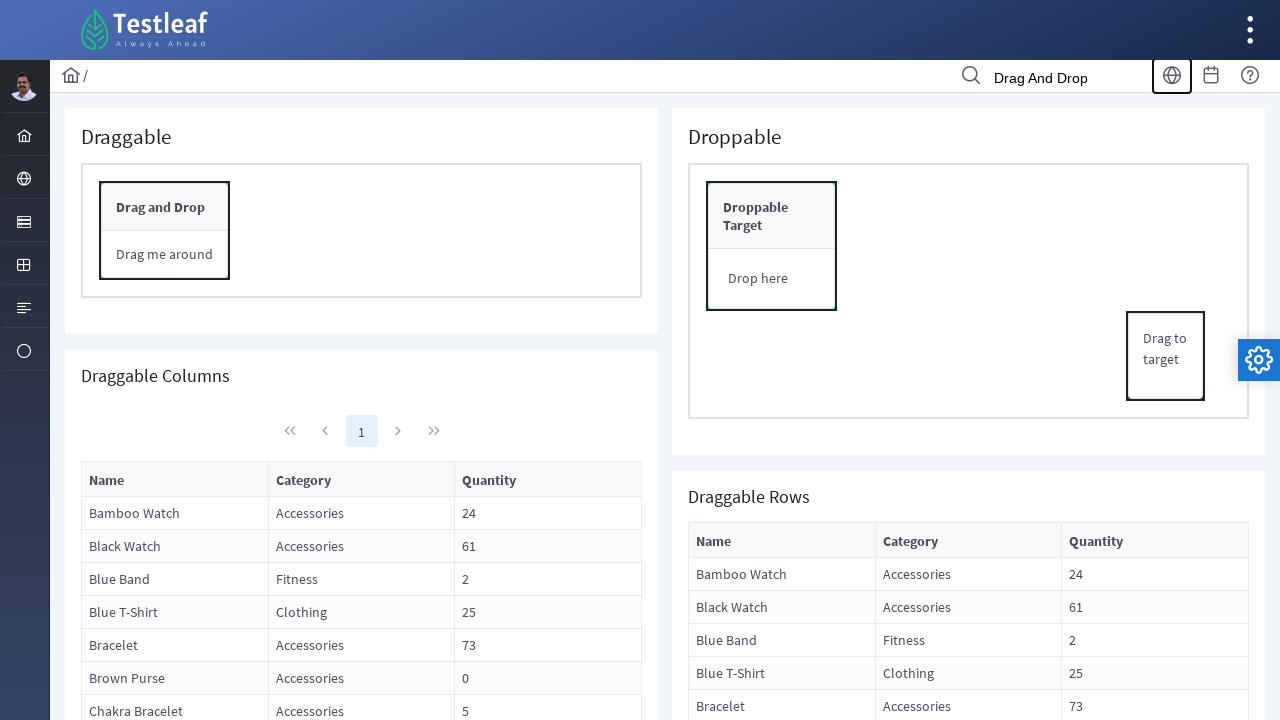

Moved mouse to center of draggable panel at (165, 231)
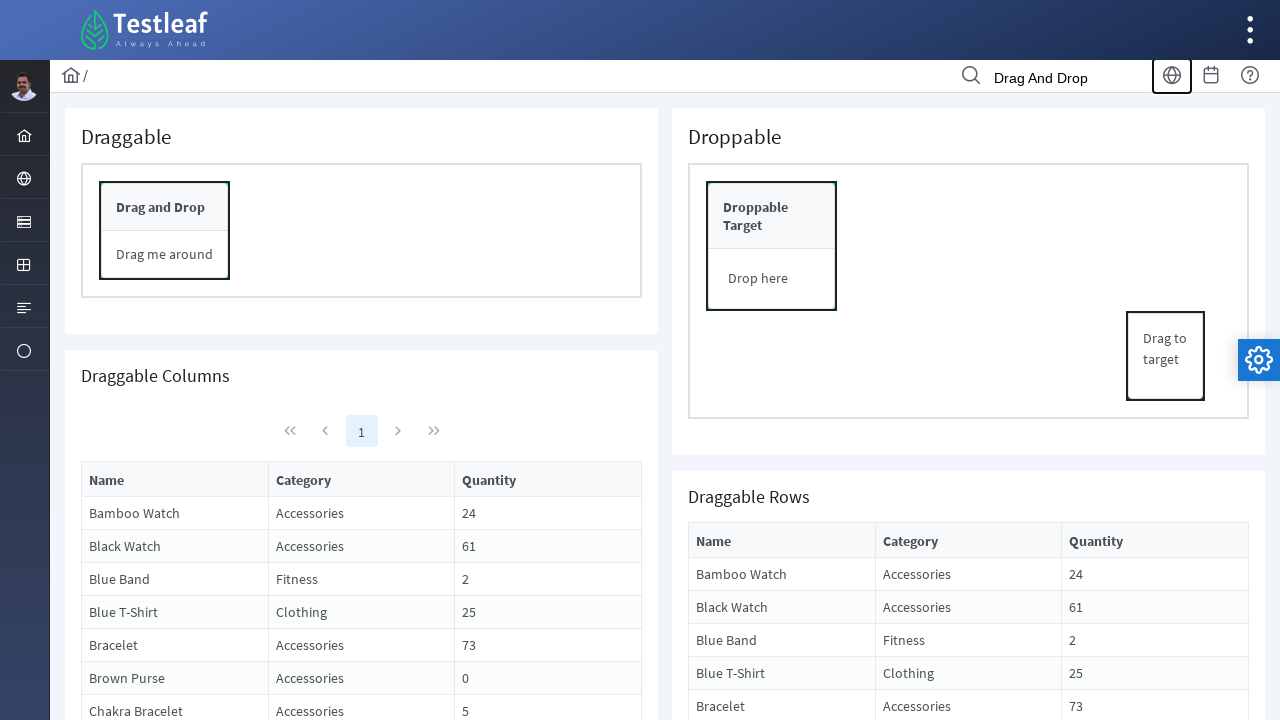

Pressed mouse button down to start drag operation at (165, 231)
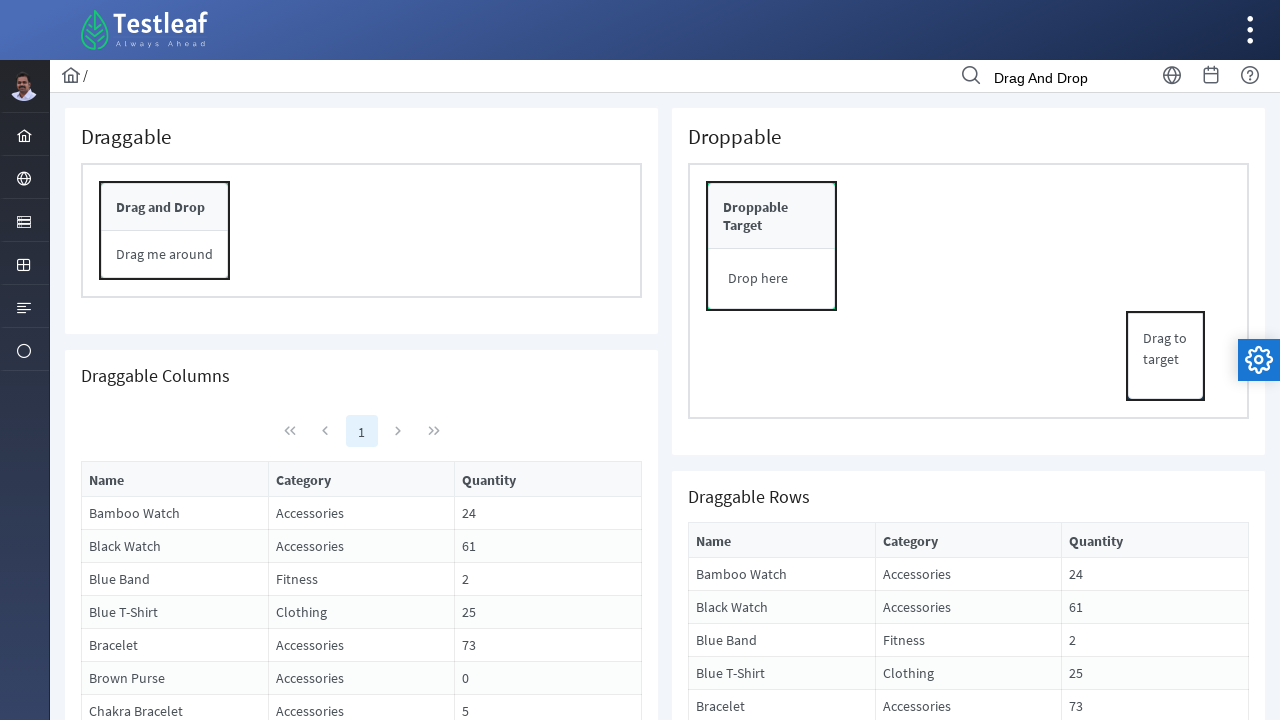

Dragged panel 400 pixels to the right at (565, 231)
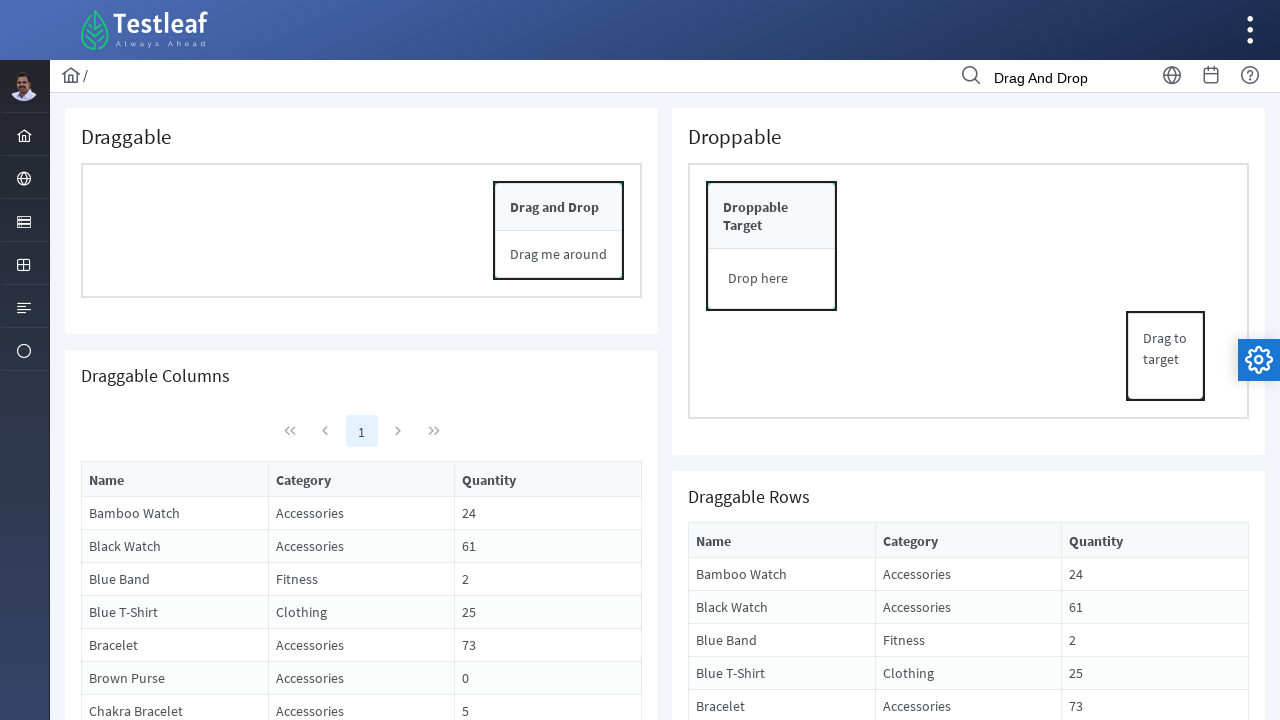

Released mouse button to complete drag and drop by offset at (565, 231)
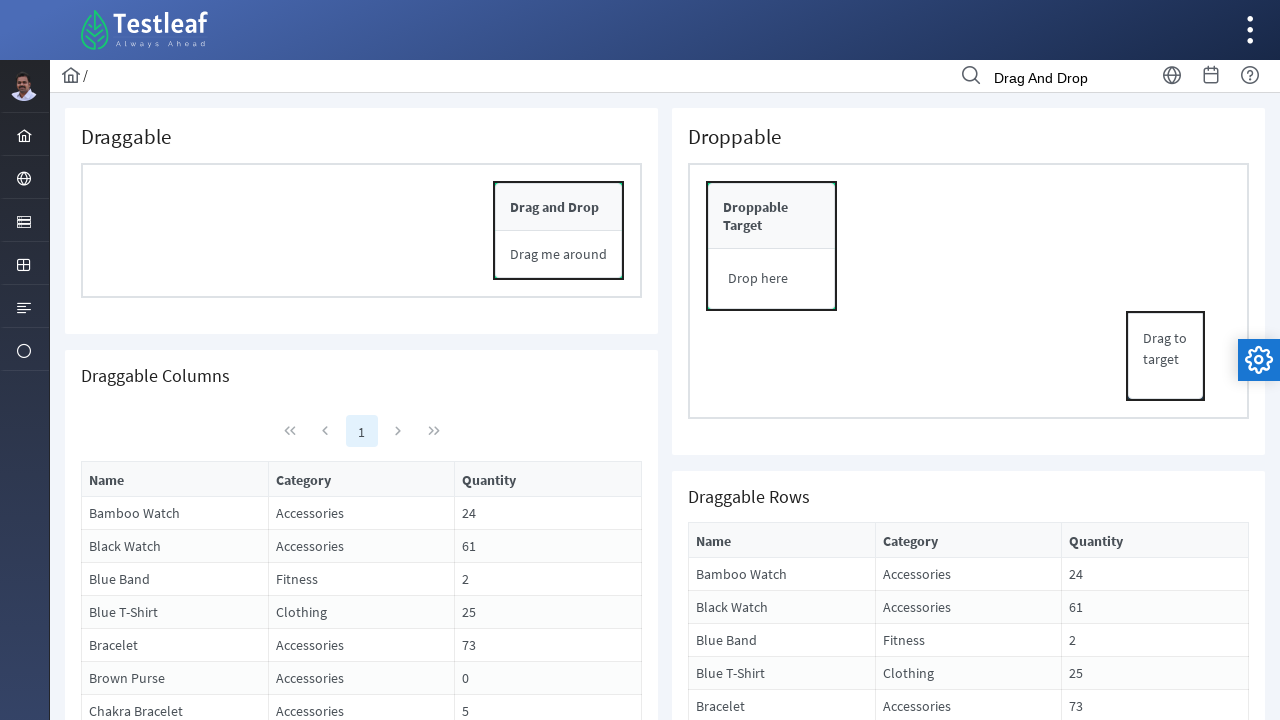

Dragged content element to drop target using drag_and_drop method at (772, 246)
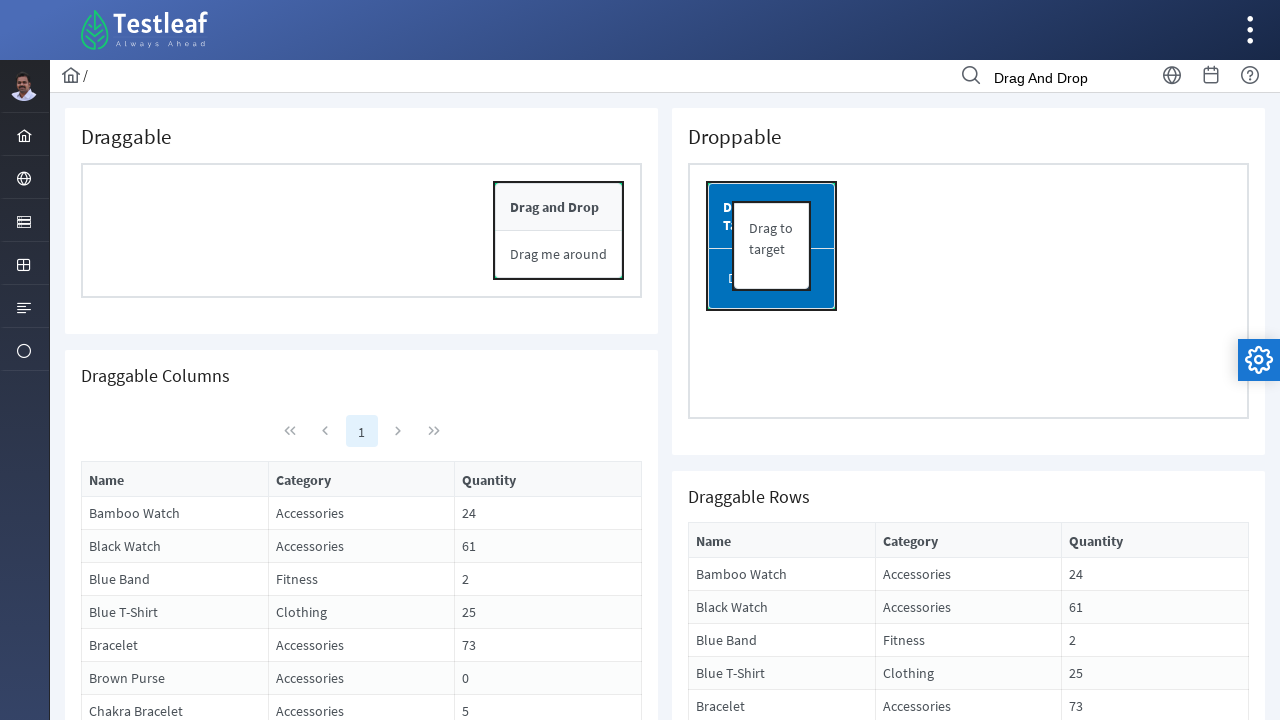

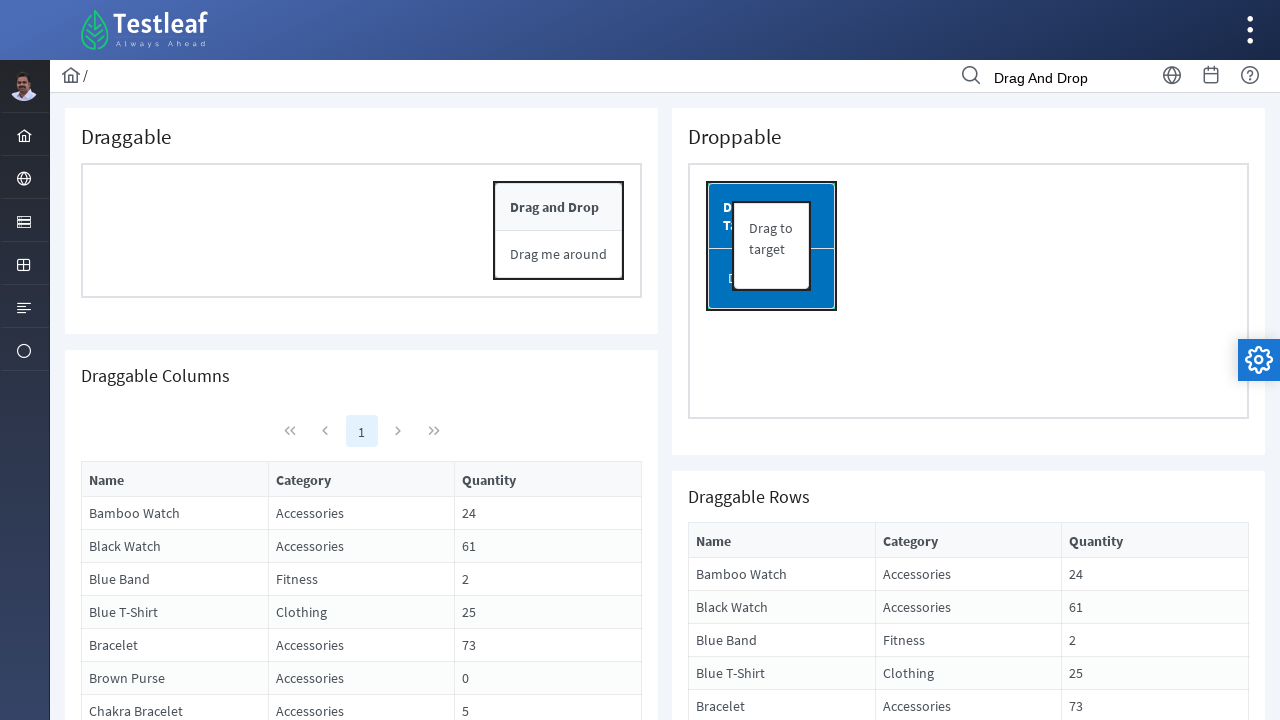